Tests autocomplete dropdown functionality by typing a partial country name ("ind") and selecting "India" from the suggestions that appear.

Starting URL: https://rahulshettyacademy.com/dropdownsPractise/

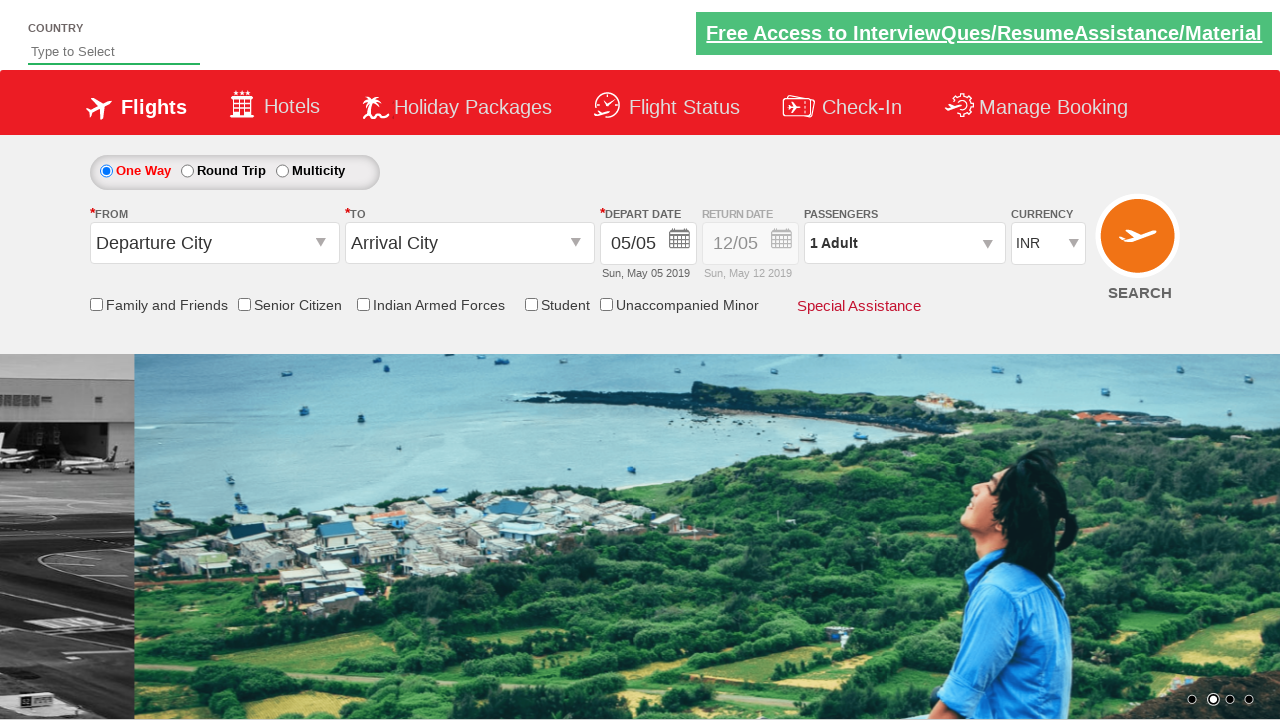

Typed 'ind' in autocomplete field on #autosuggest
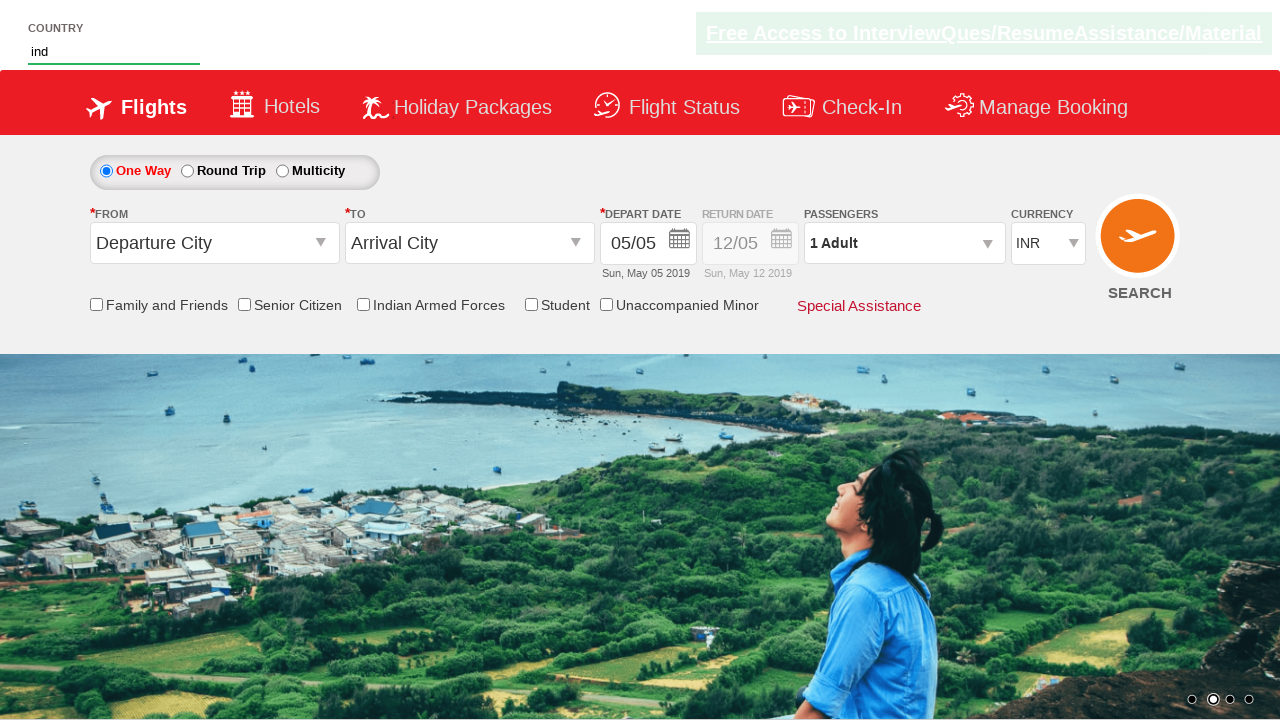

Autocomplete suggestions appeared
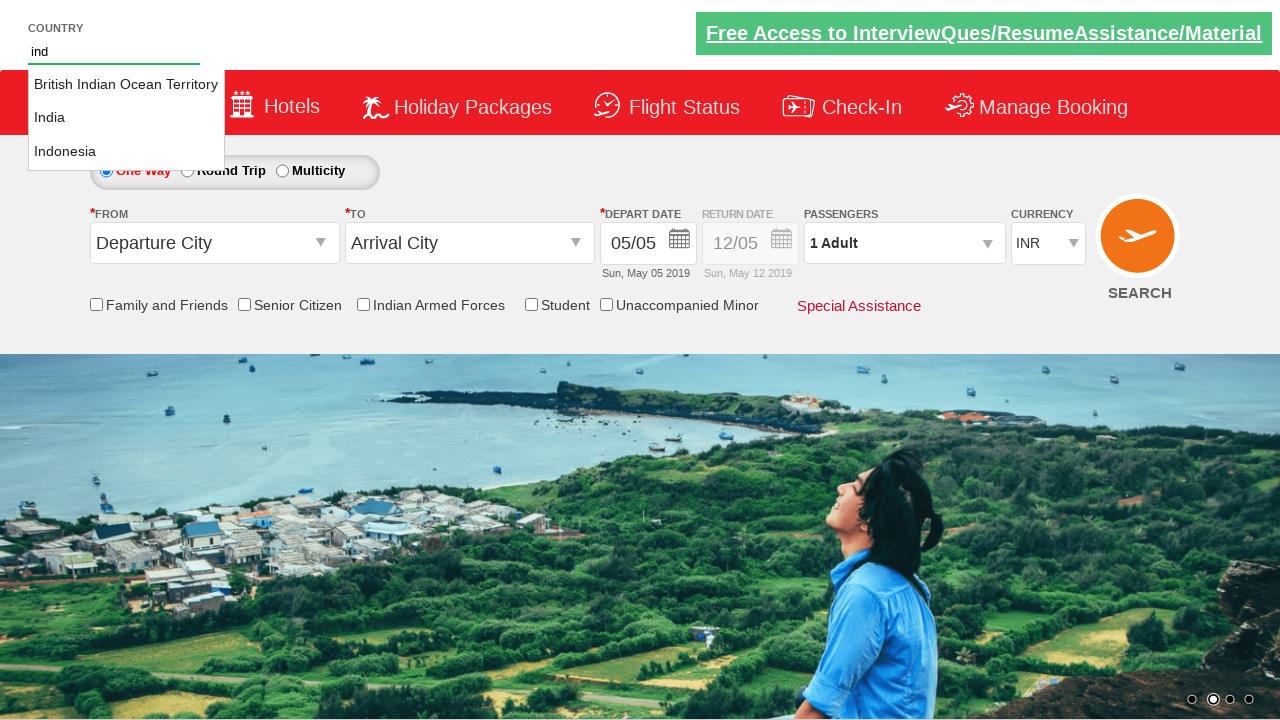

Selected 'India' from autocomplete suggestions at (126, 118) on li.ui-menu-item a >> nth=1
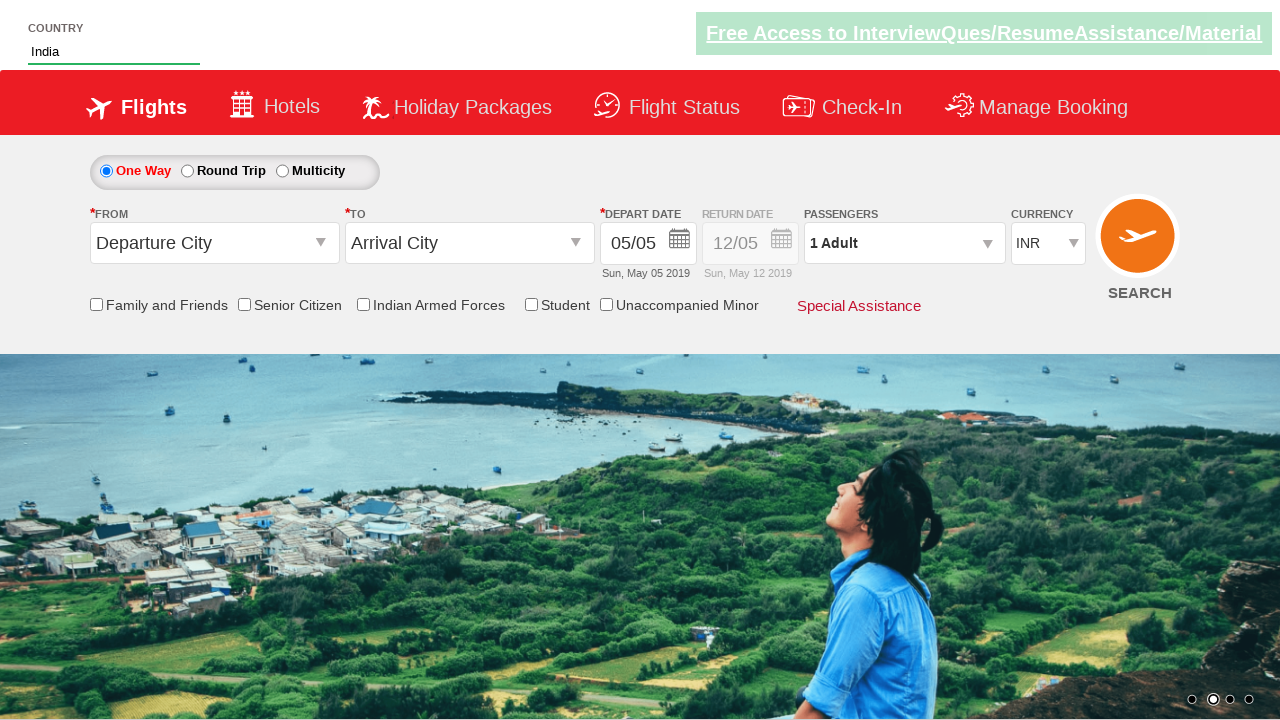

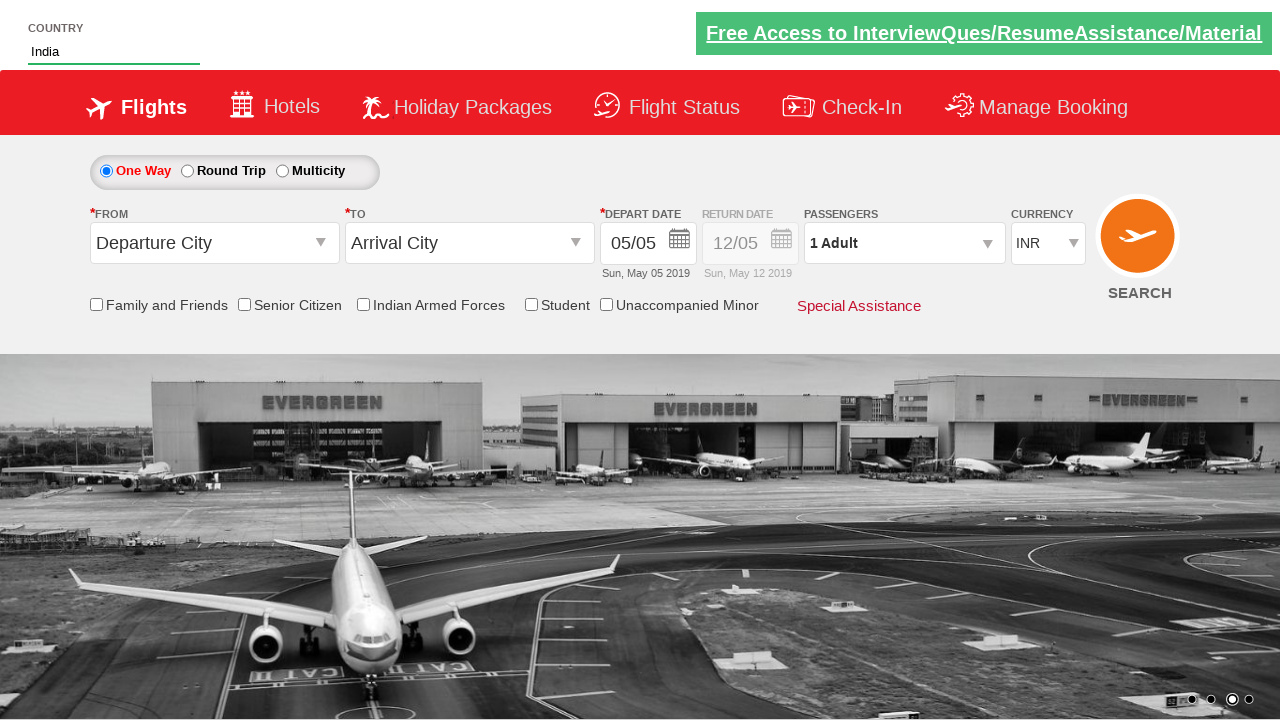